Tests a To-Do application by navigating to it, checking off todo items, adding a new todo, and verifying the archive functionality works correctly

Starting URL: http://crossbrowsertesting.github.io/

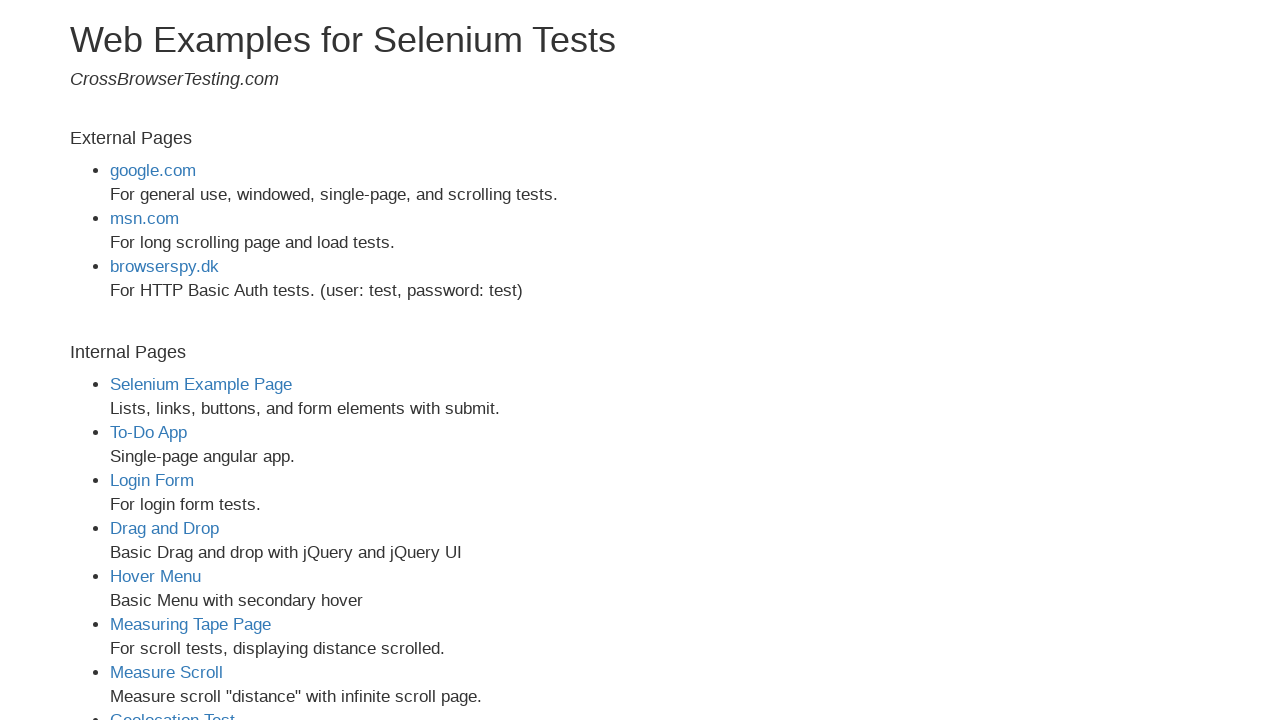

Clicked on To-Do App link at (148, 432) on xpath=//a[contains(@href,'app')]
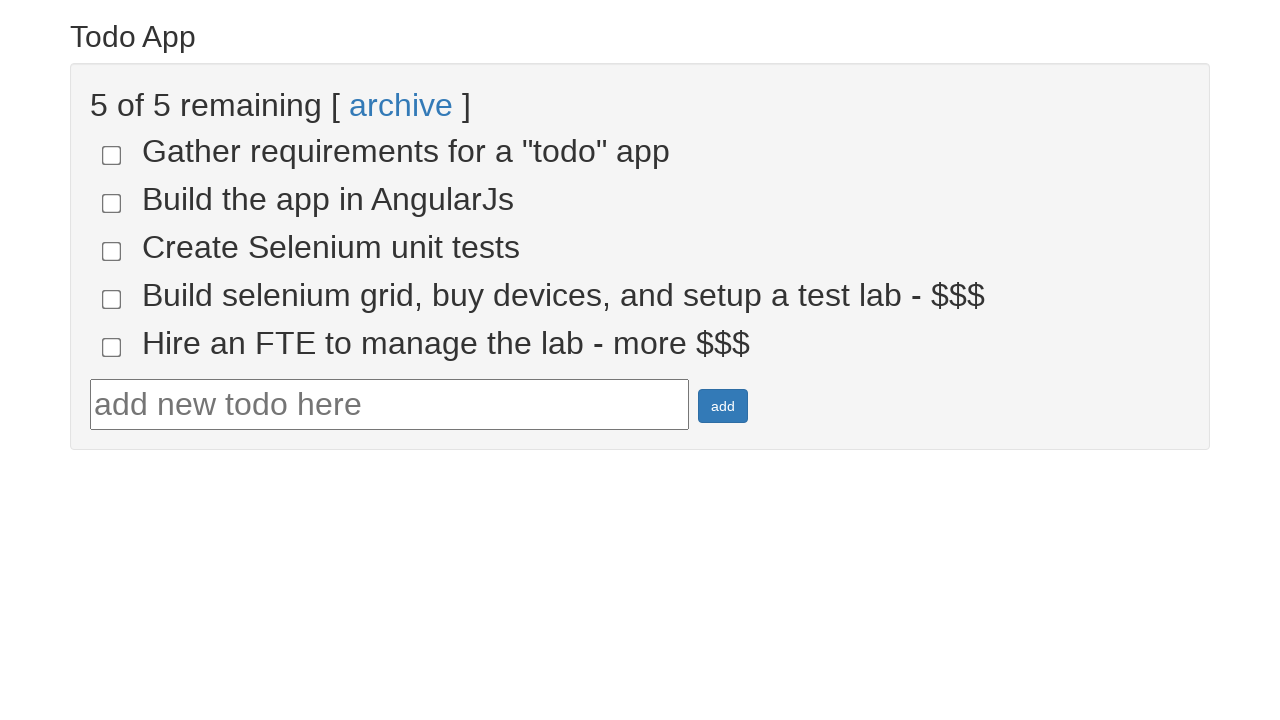

Checked todo-4 checkbox at (112, 299) on input[name='todo-4']
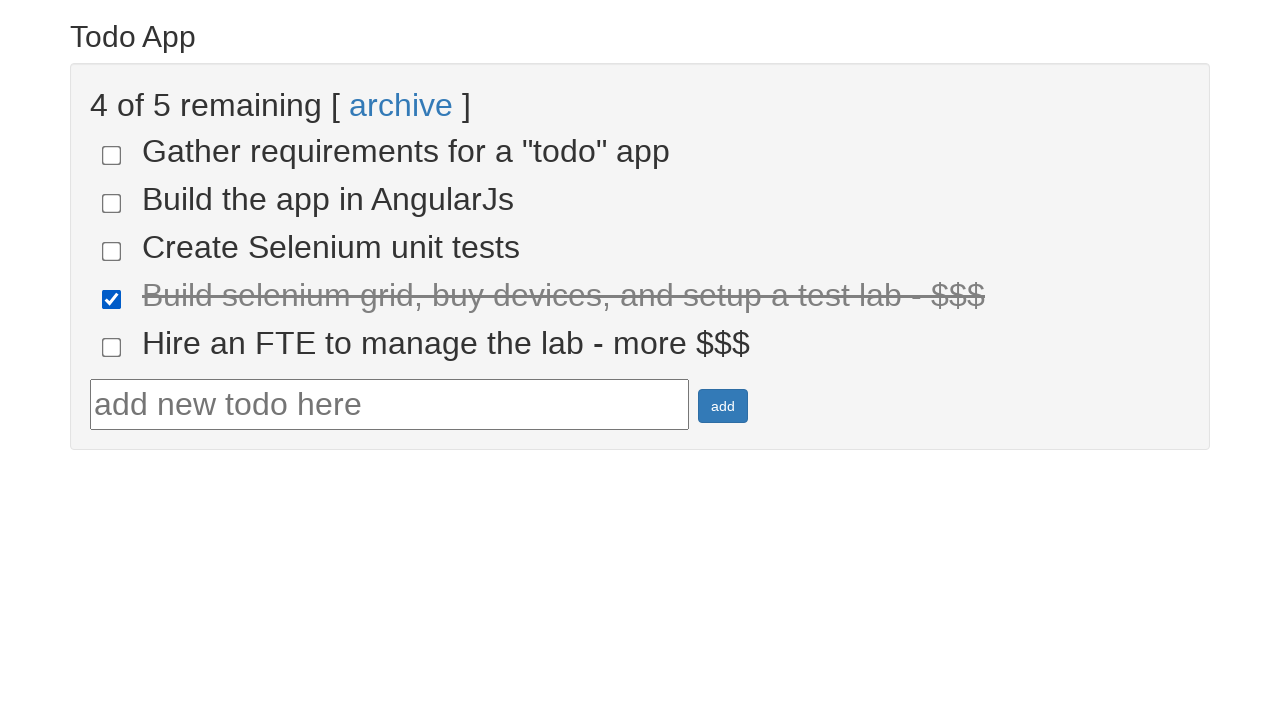

Checked todo-5 checkbox at (112, 347) on input[name='todo-5']
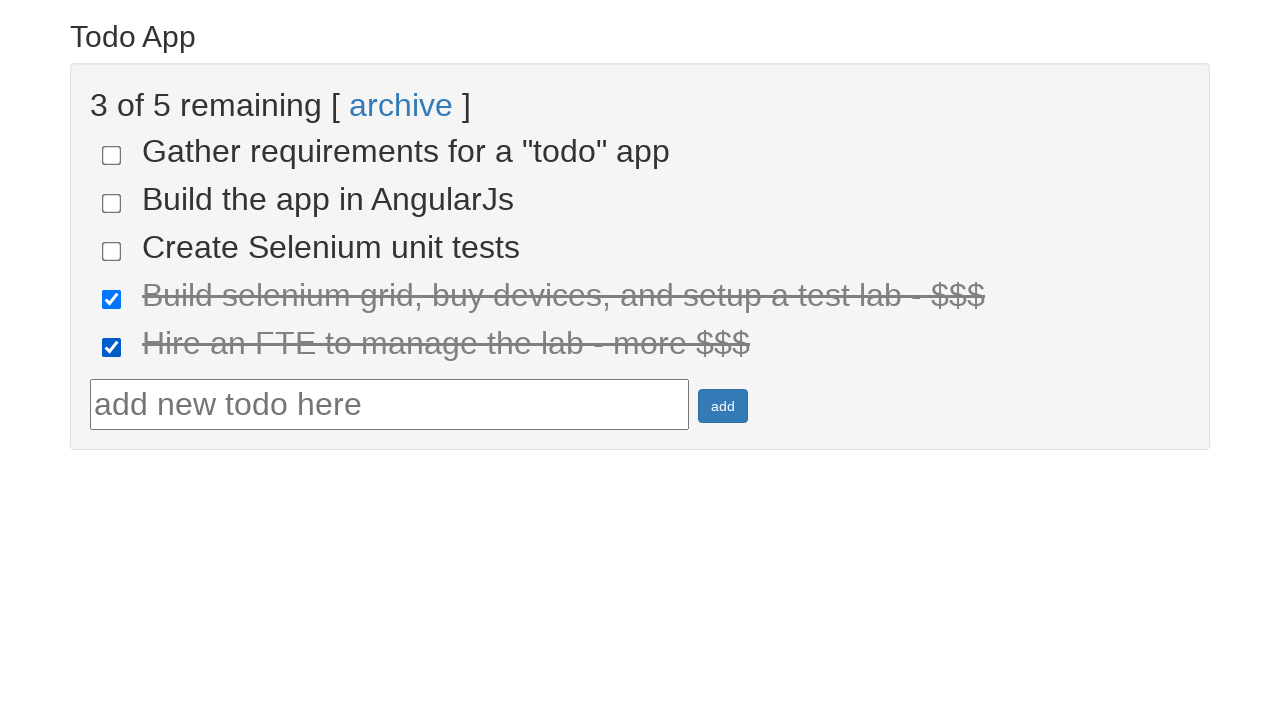

Verified that 2 items are marked as done
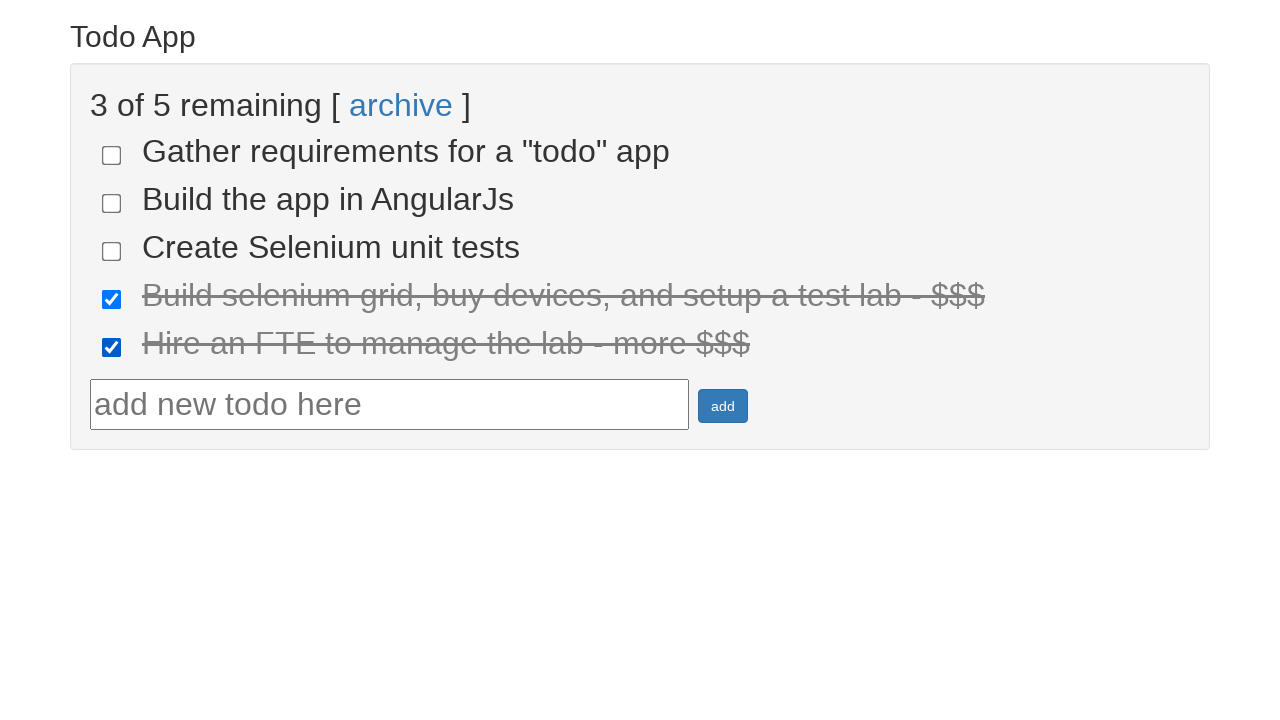

Filled todo text field with 'we added is present in the list' on #todotext
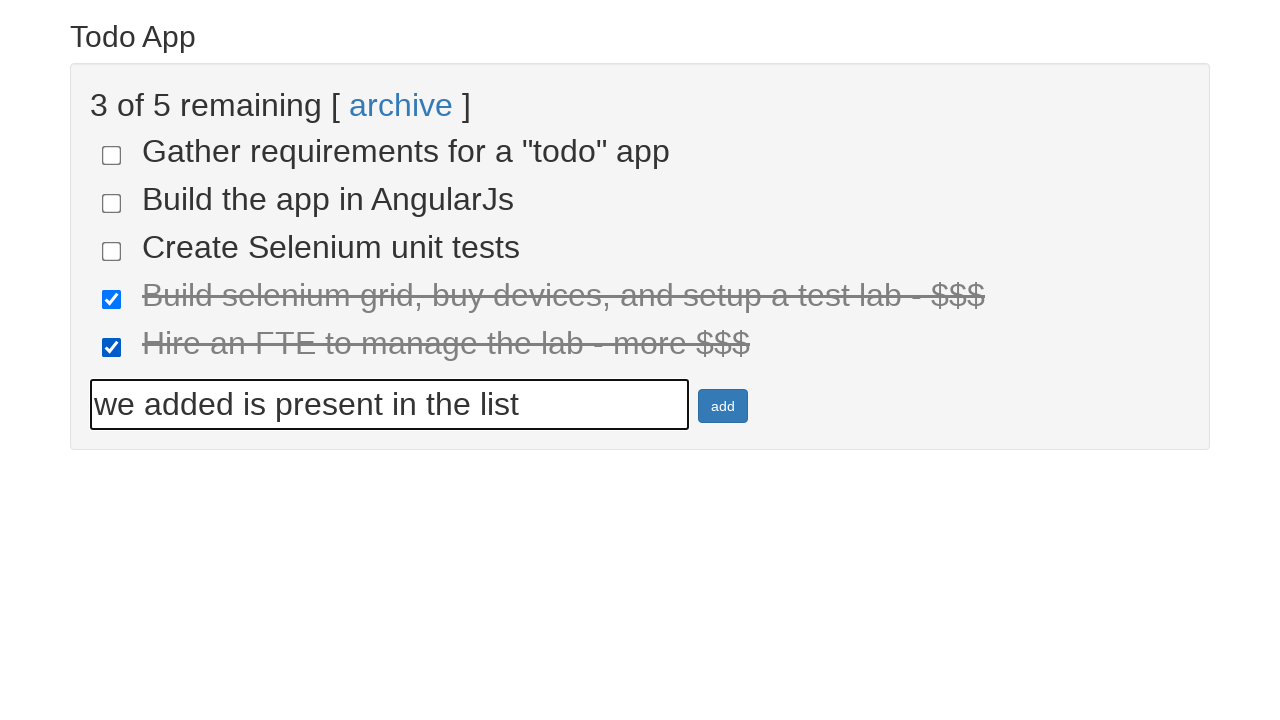

Clicked add button to create new todo item at (723, 406) on #addbutton
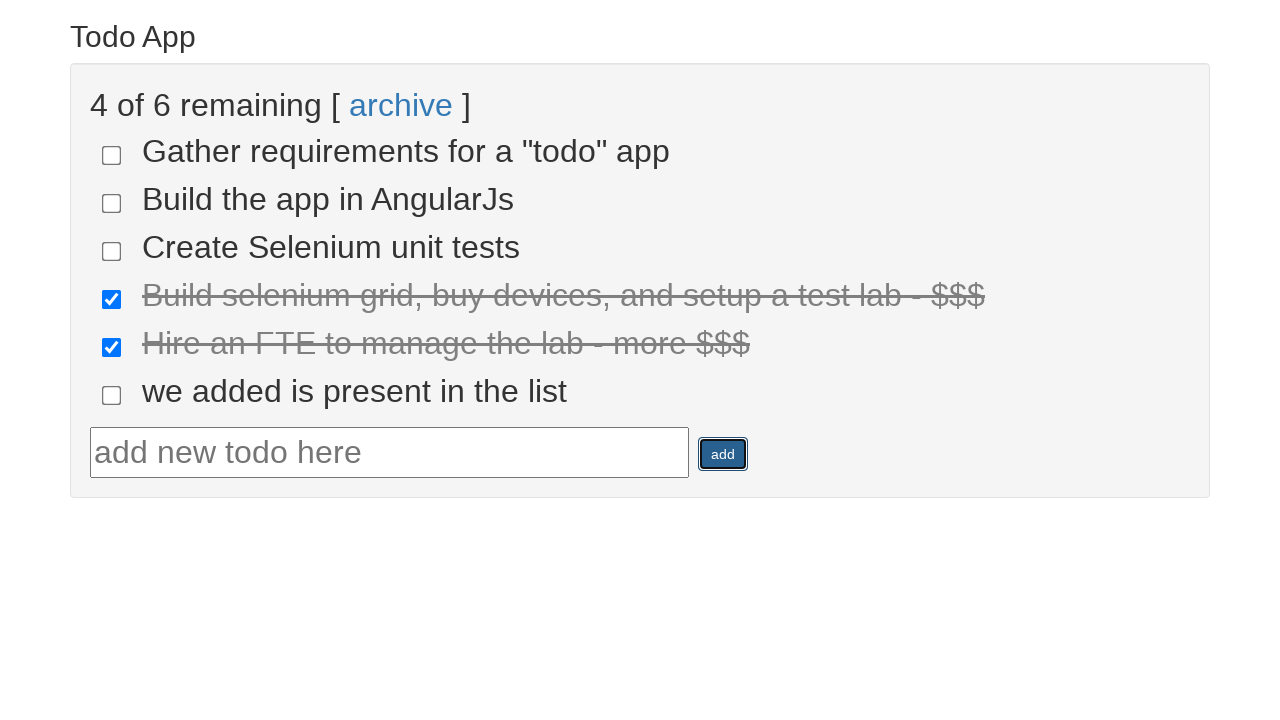

Verified that the new todo item is displayed
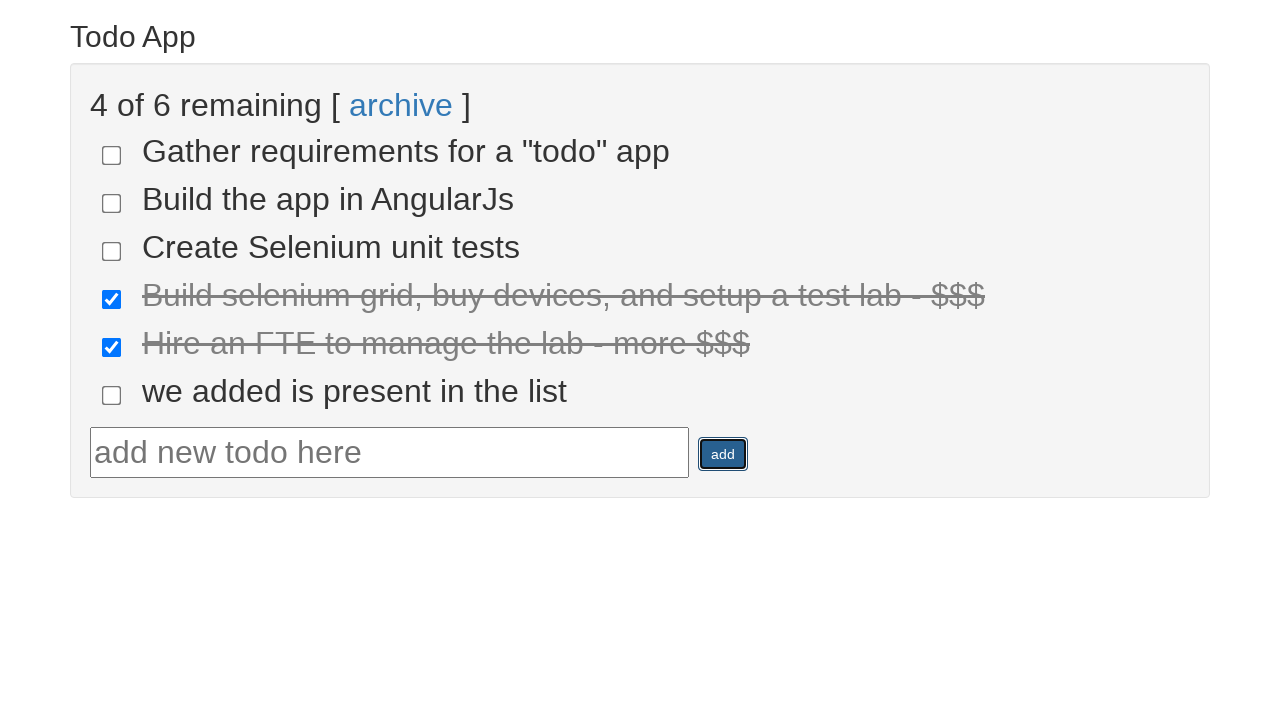

Clicked archive link at (401, 105) on xpath=//a[contains(@href,'')]
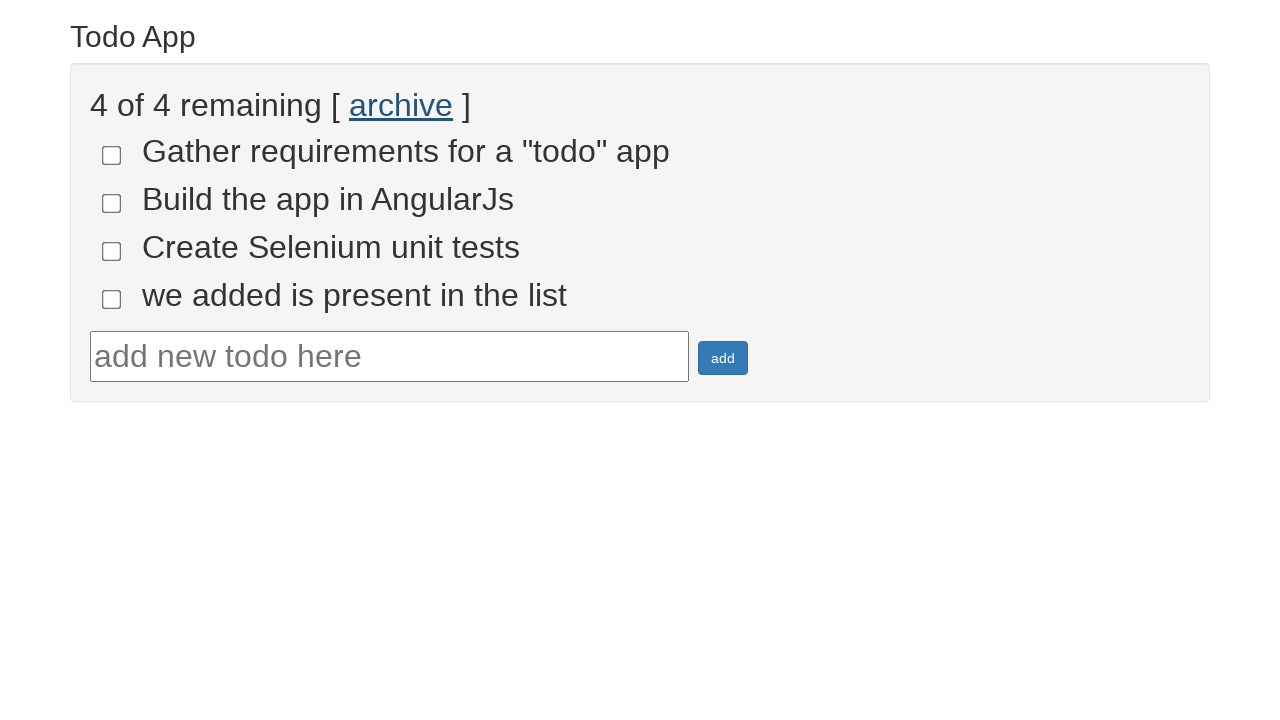

Verified that at least 4 uncompleted todos remain after archiving
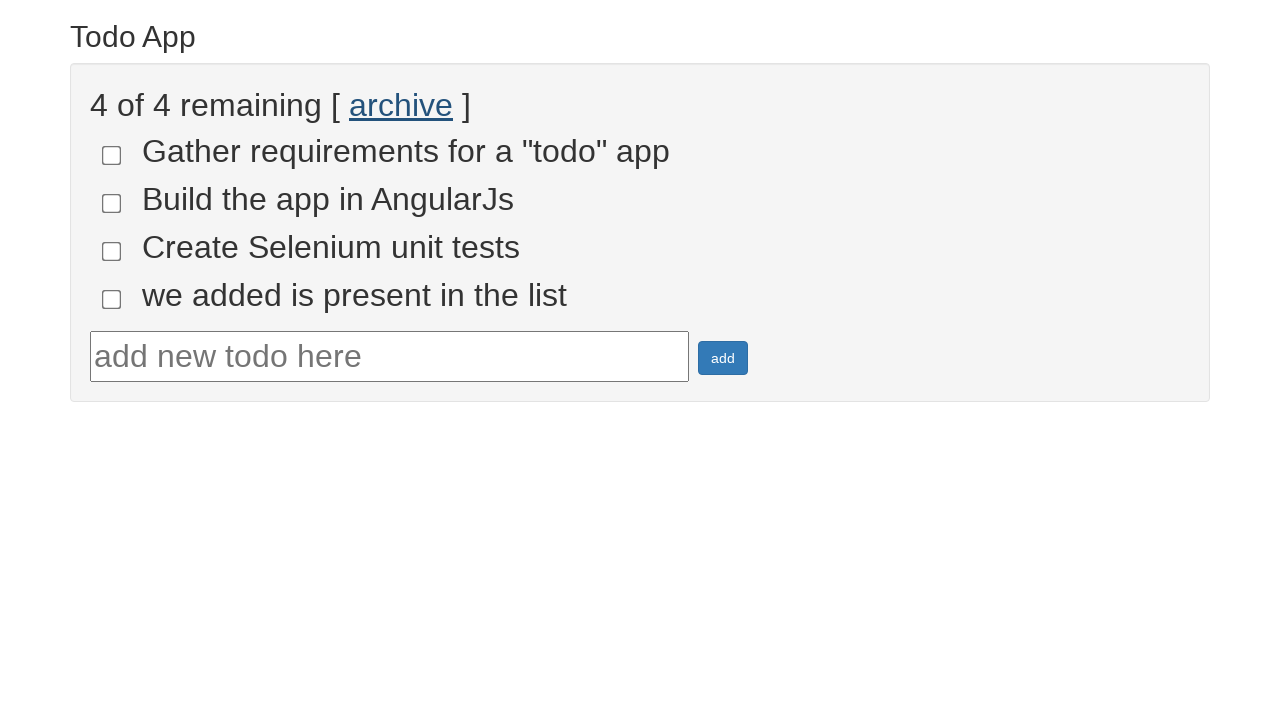

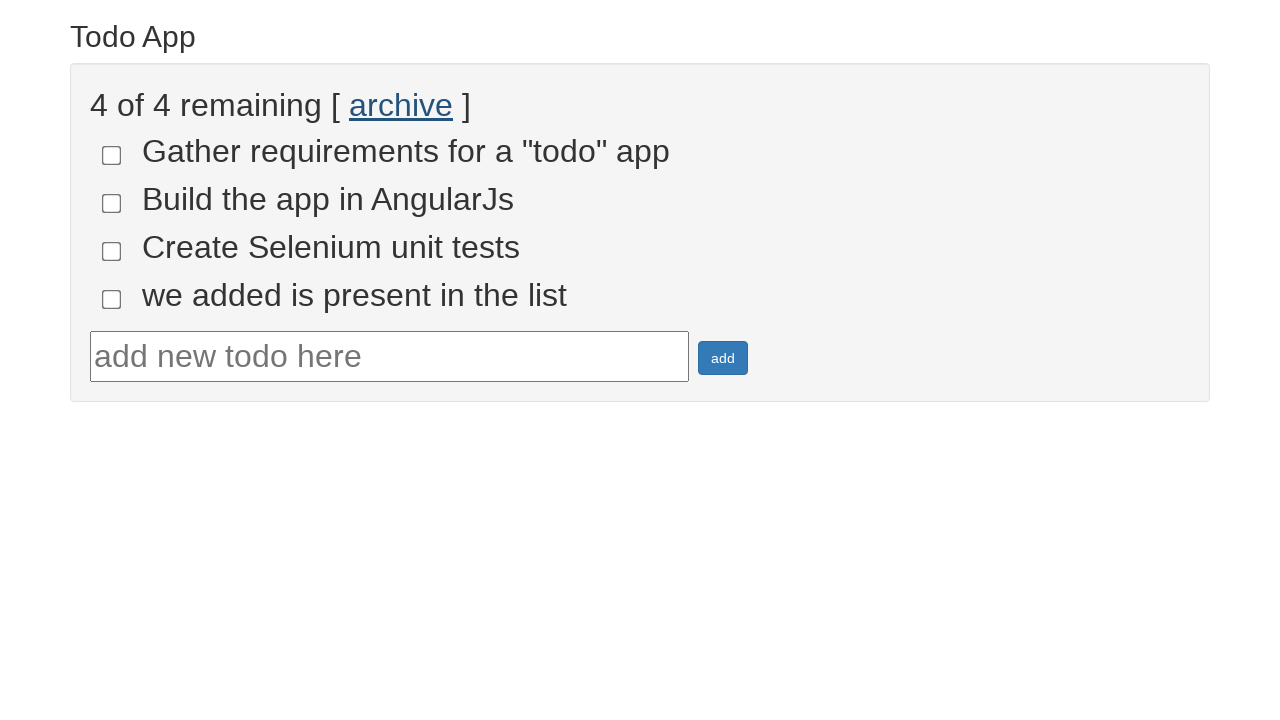